Tests UI element enabled/disabled state by checking if a date input element's state changes when clicking a radio button to switch from one-way to round trip, verifying the style attribute reflects the enabled state.

Starting URL: https://rahulshettyacademy.com/dropdownsPractise/

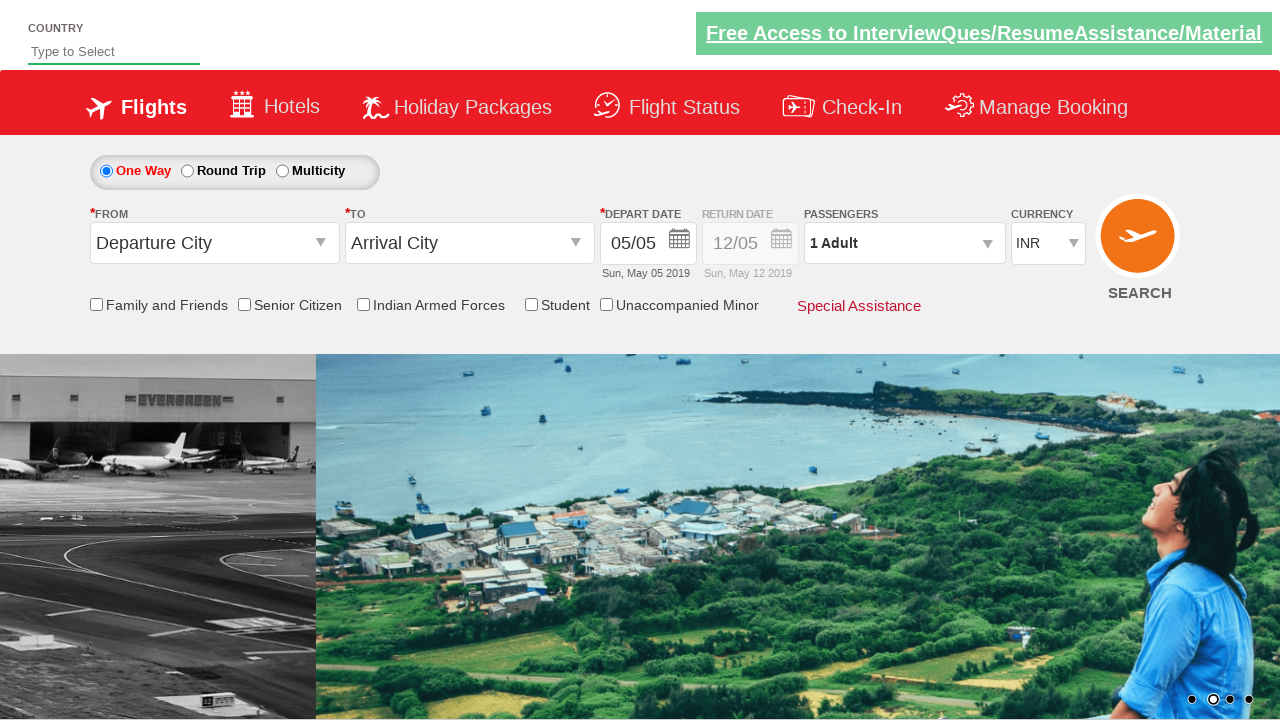

Checked initial enabled state of return date input
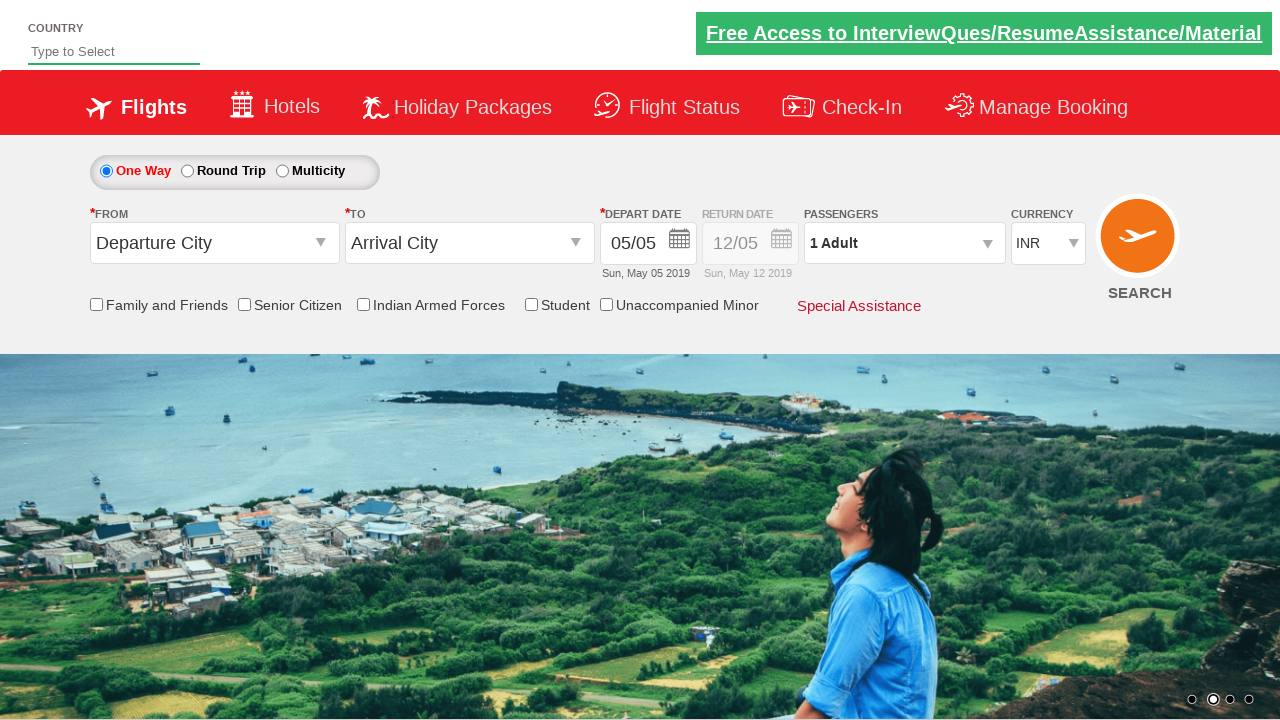

Retrieved initial style attribute of Div1 container
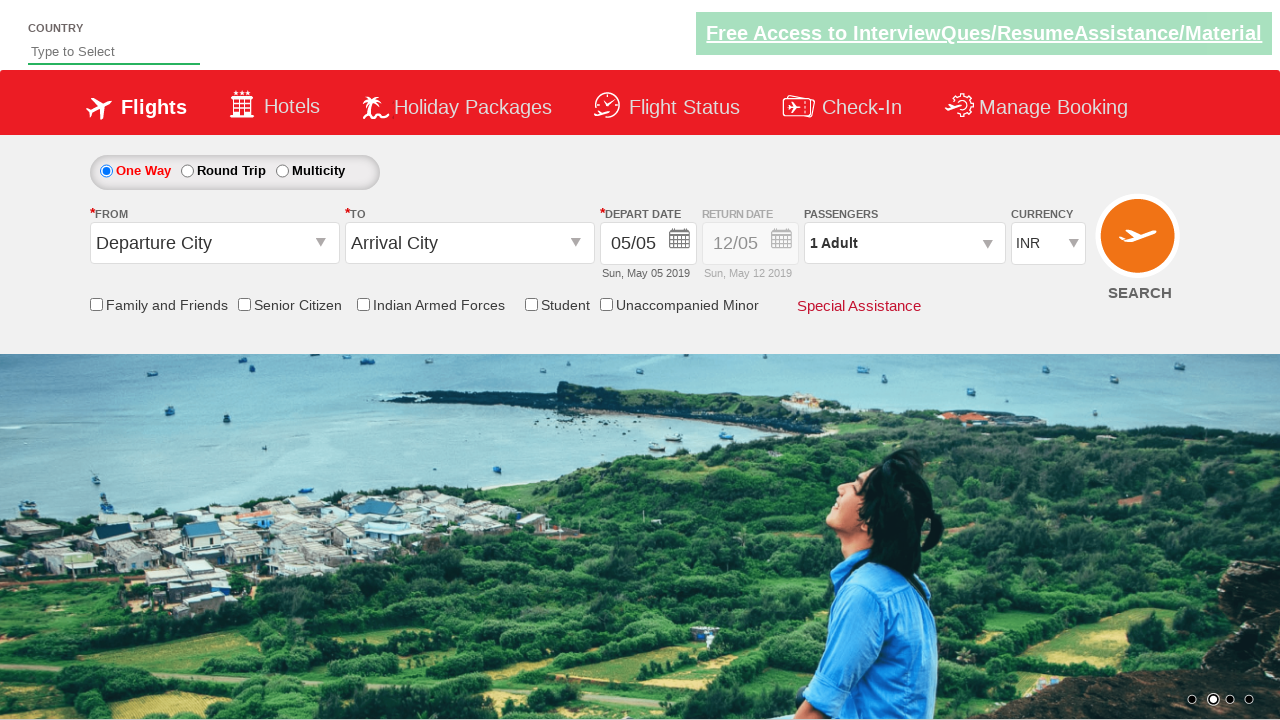

Clicked round trip radio button to switch from one-way to round trip at (234, 170) on label[for='ctl00_mainContent_rbtnl_Trip_1']
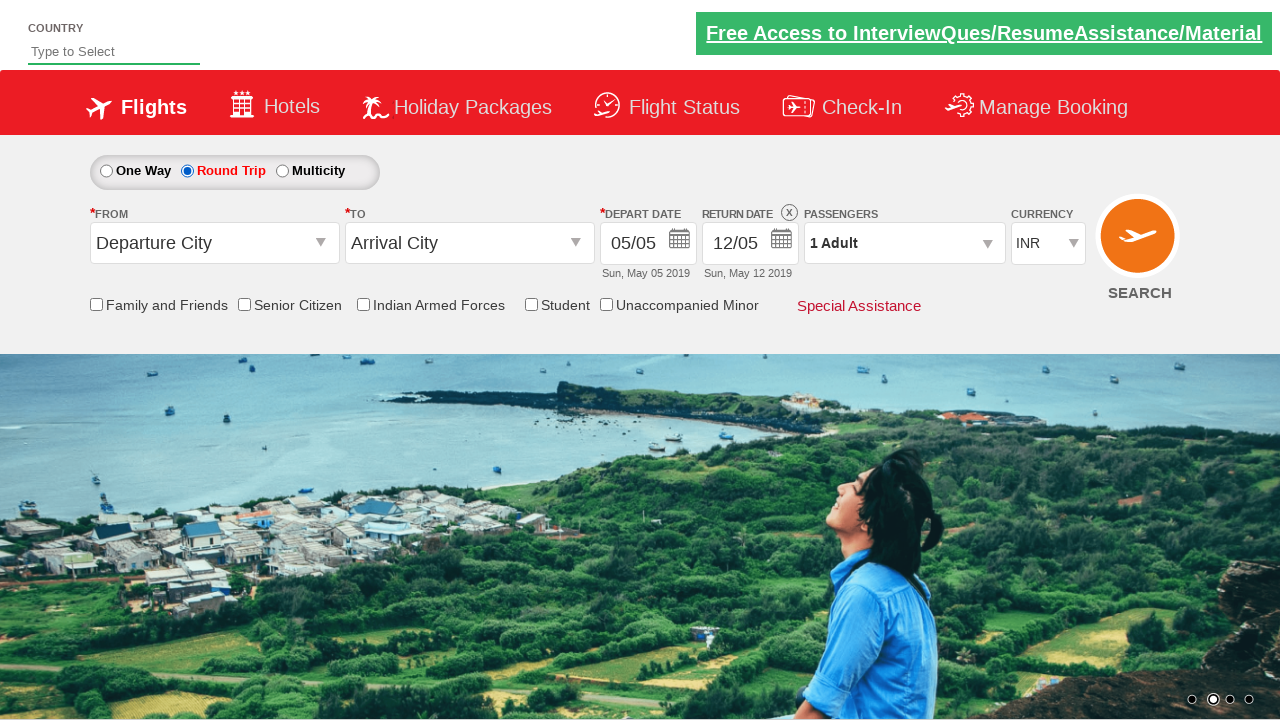

Retrieved updated style attribute of Div1 container after clicking round trip
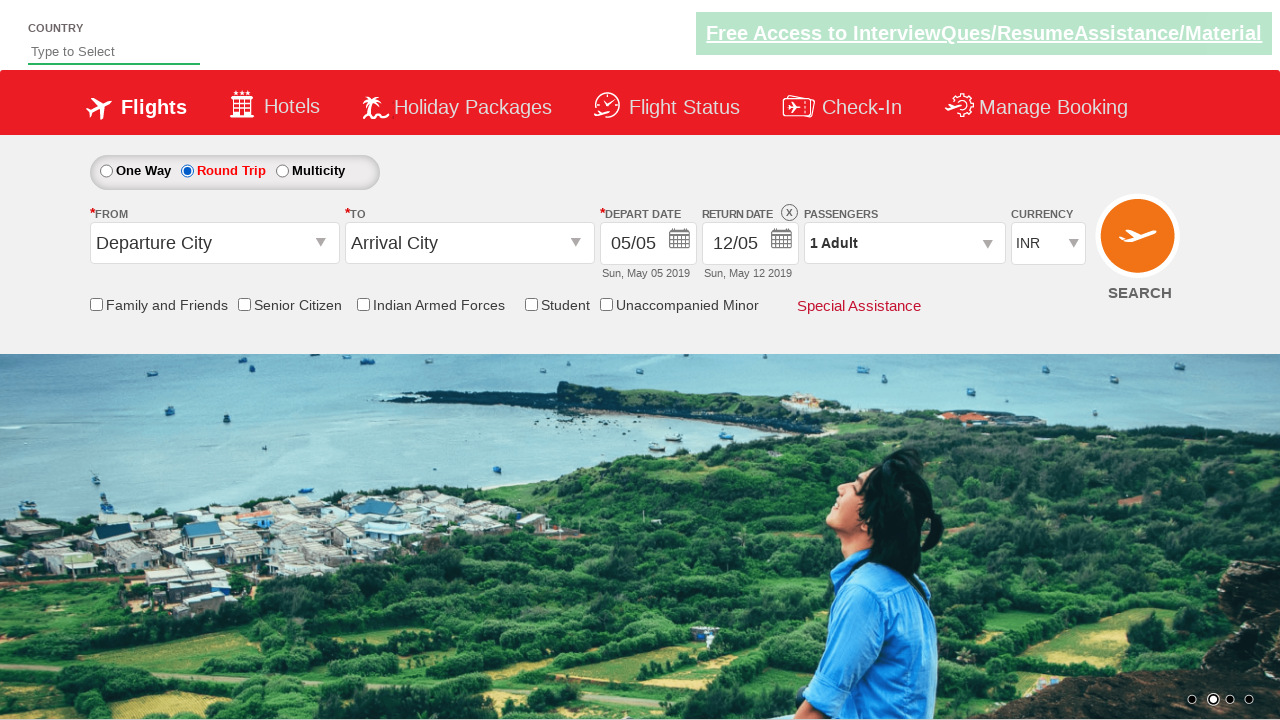

Verified element is enabled - style no longer contains opacity 0.5
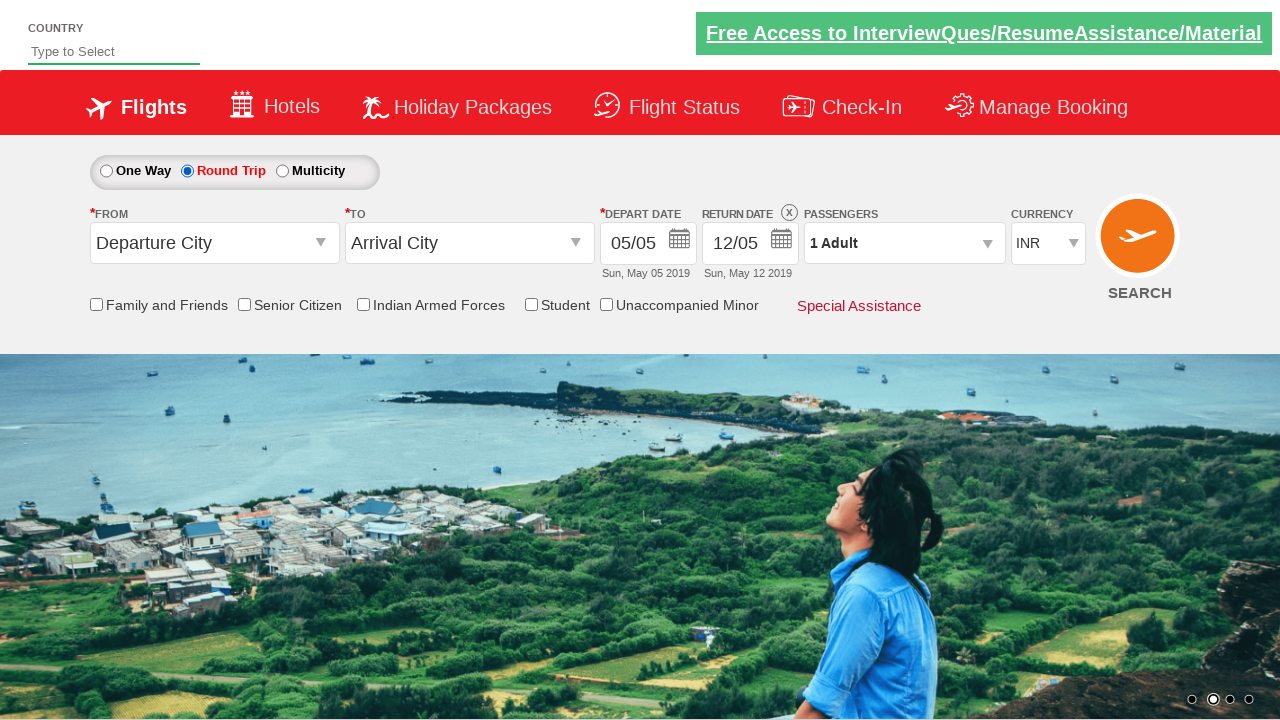

Checked final enabled state of return date input
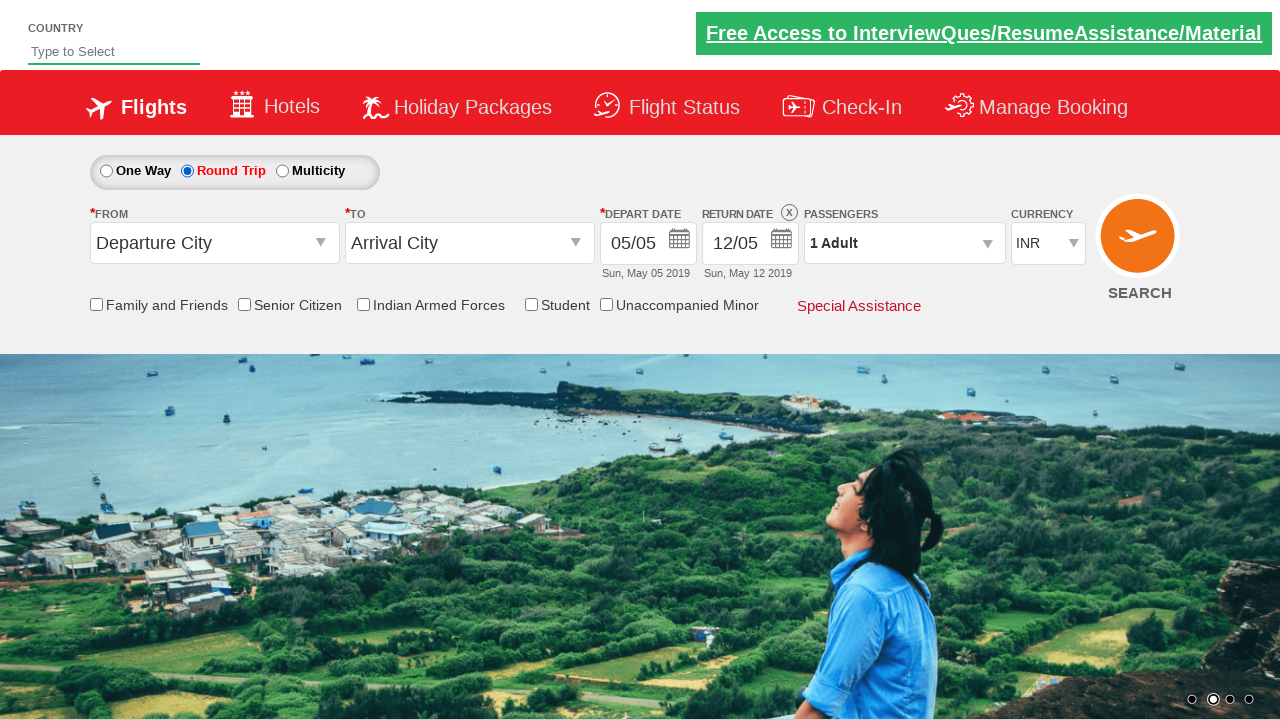

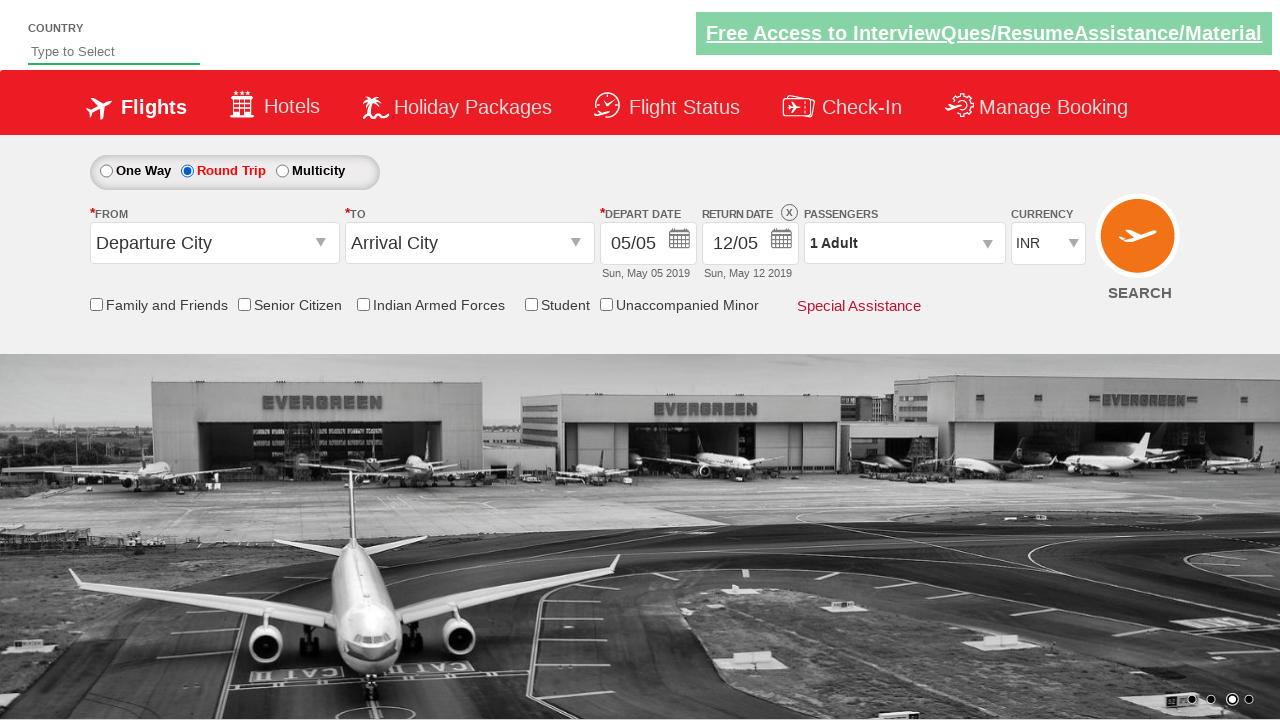